Tests web table by finding a row containing "Python" and verifying its price column contains "25"

Starting URL: https://rahulshettyacademy.com/AutomationPractice/

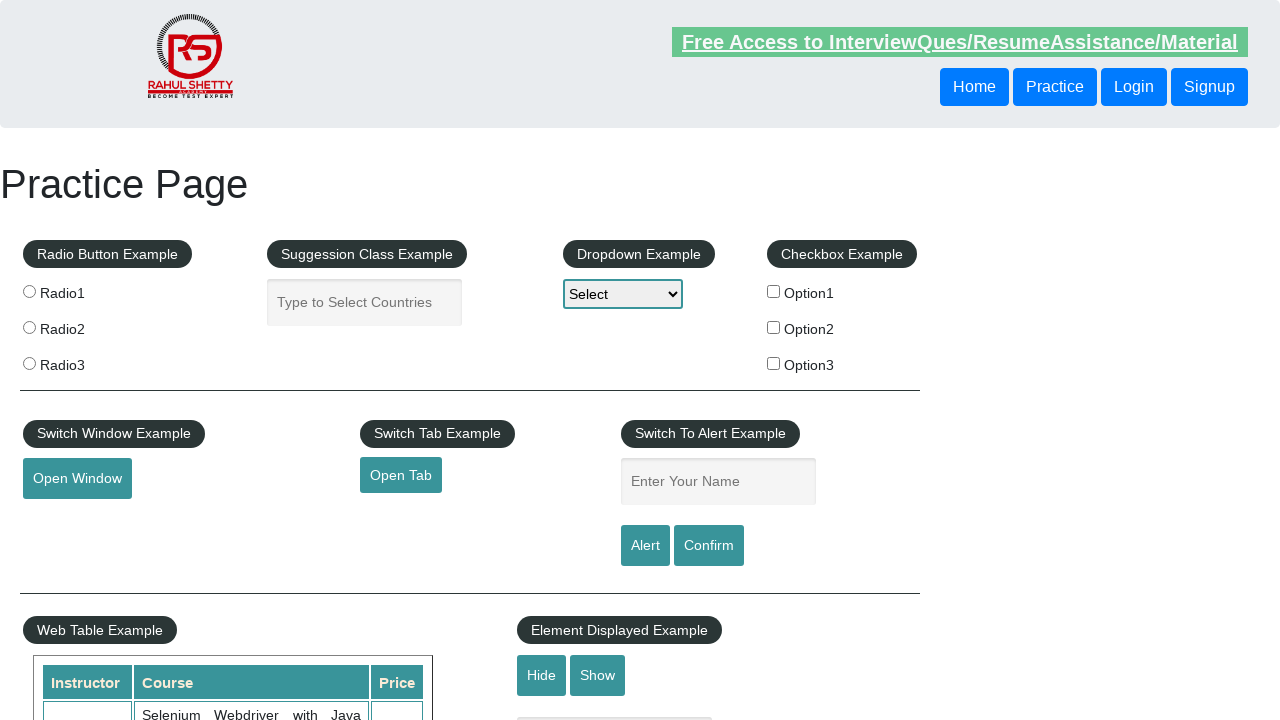

Located all course name cells in the web table (column 2)
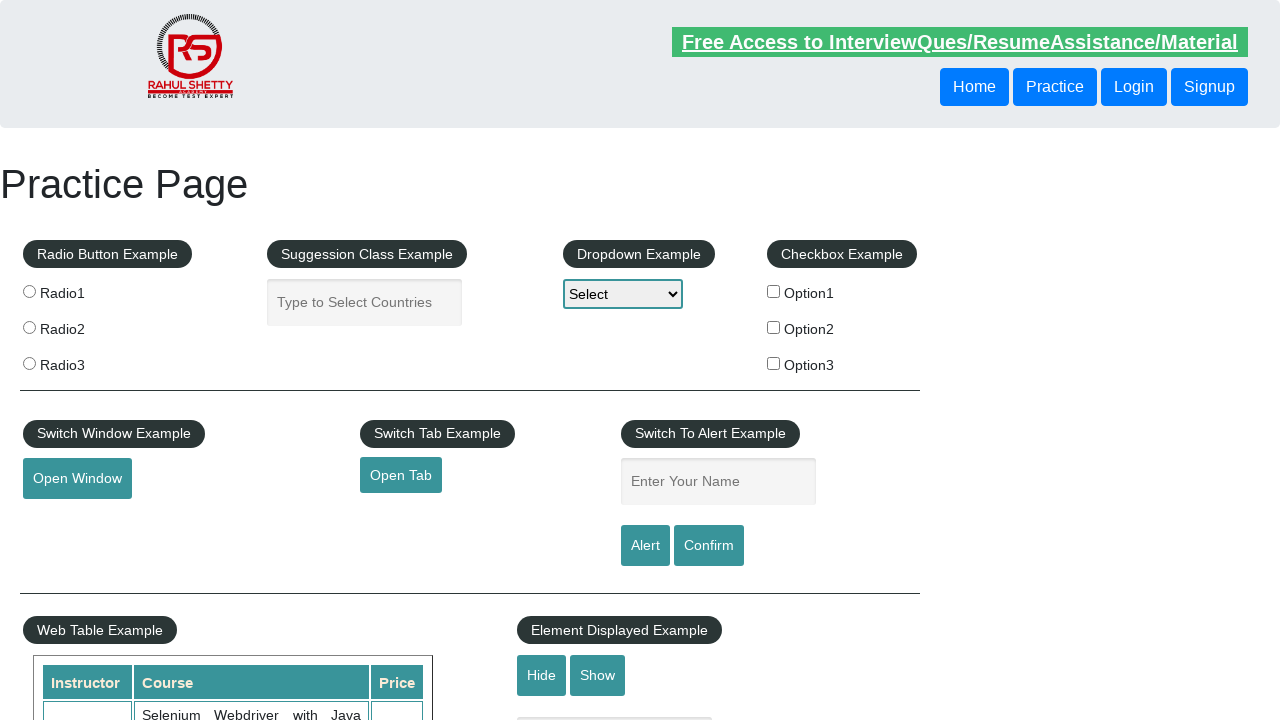

Retrieved text content from course cell at index 0
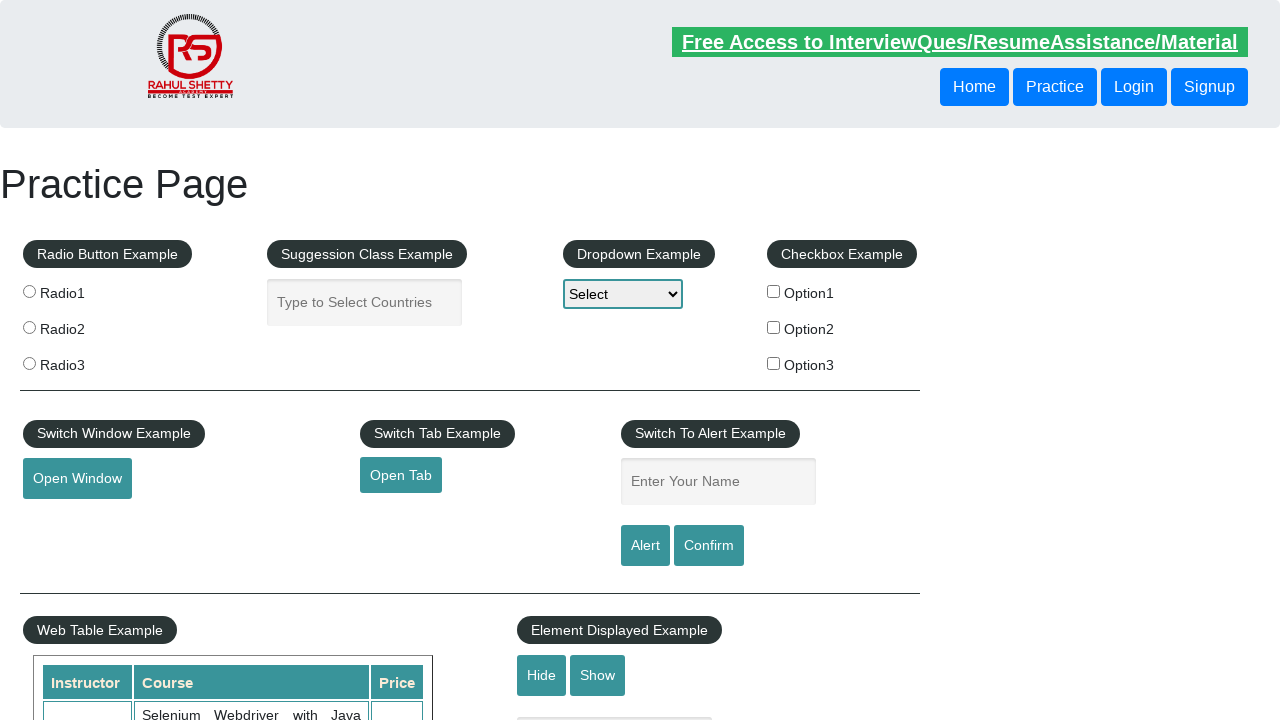

Retrieved text content from course cell at index 1
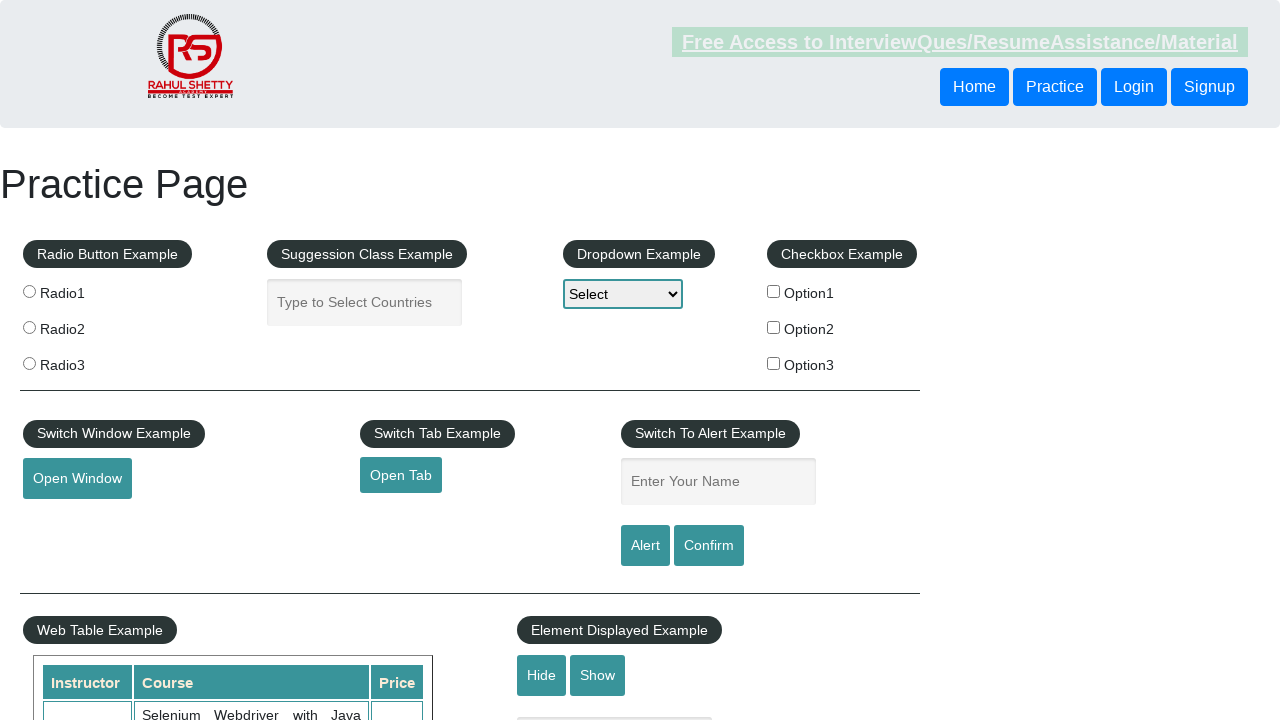

Retrieved text content from course cell at index 2
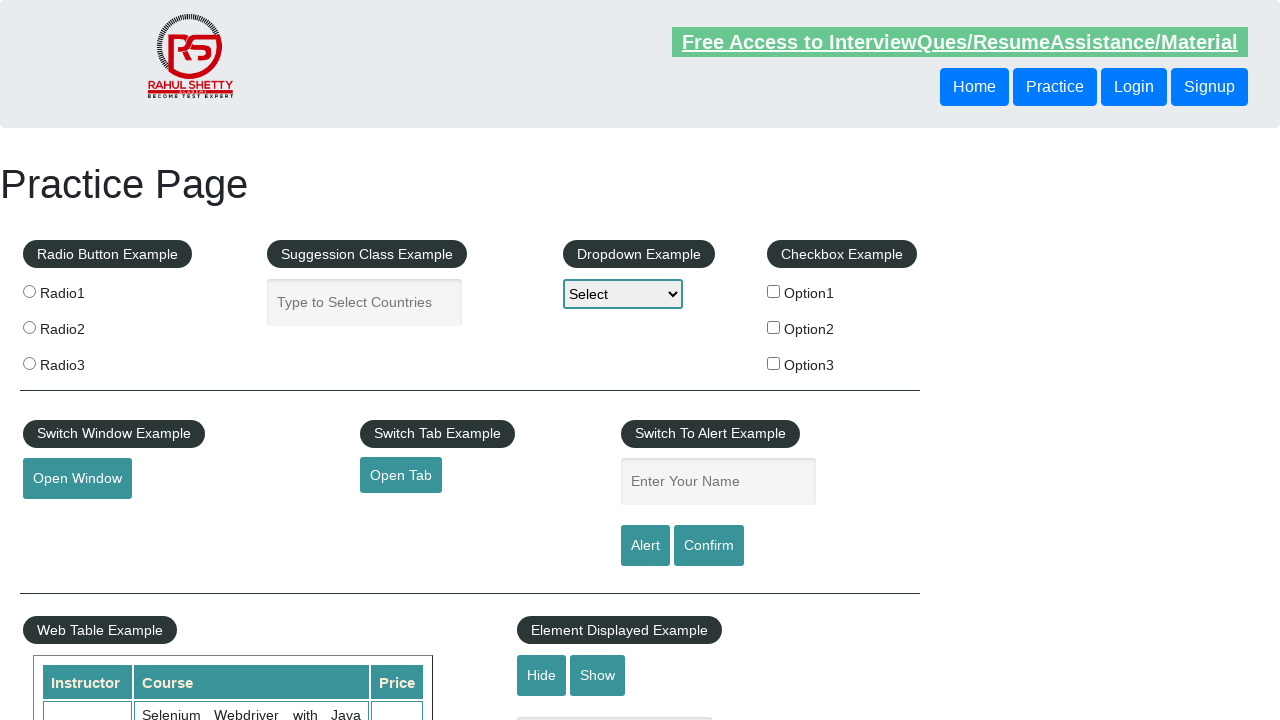

Retrieved text content from course cell at index 3
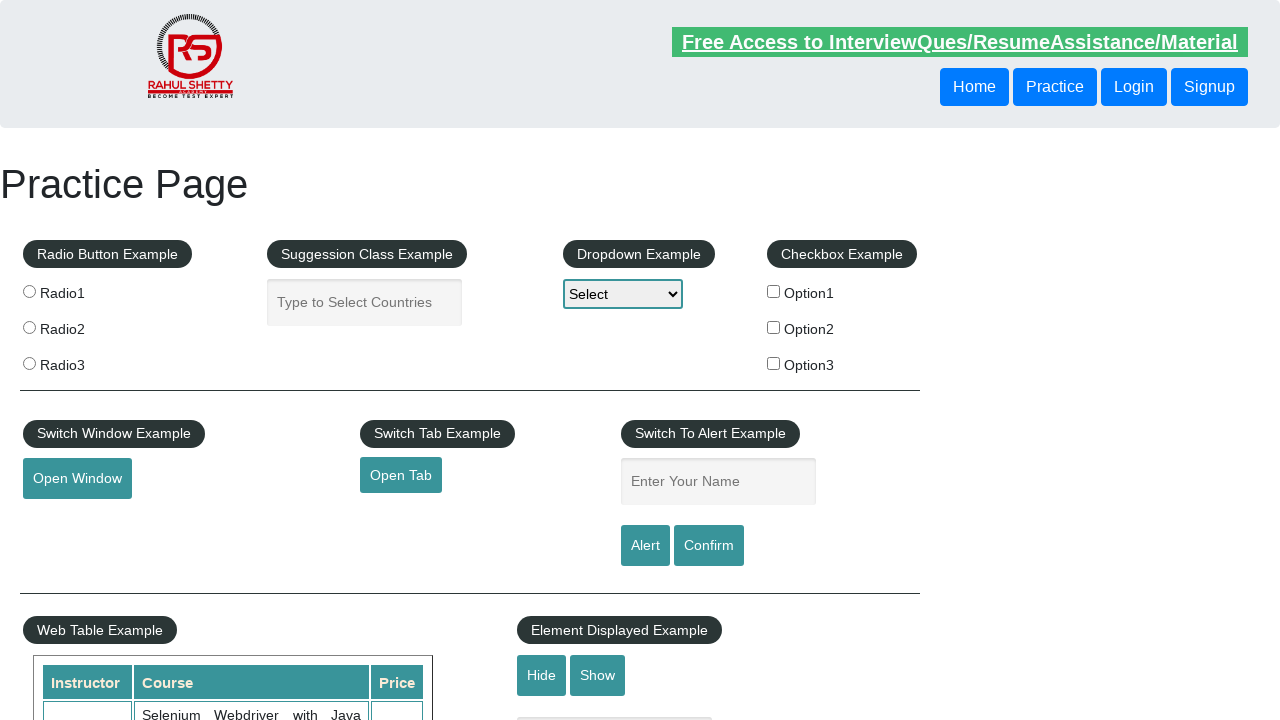

Retrieved text content from course cell at index 4
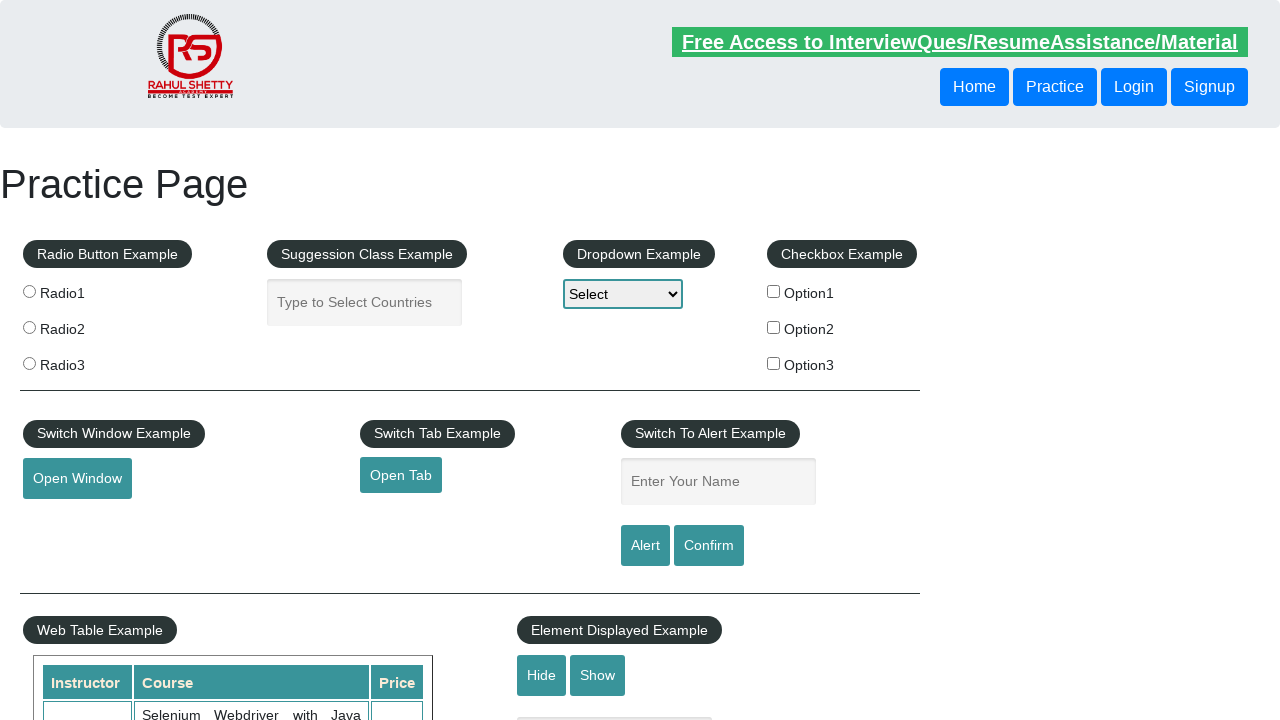

Retrieved text content from course cell at index 5
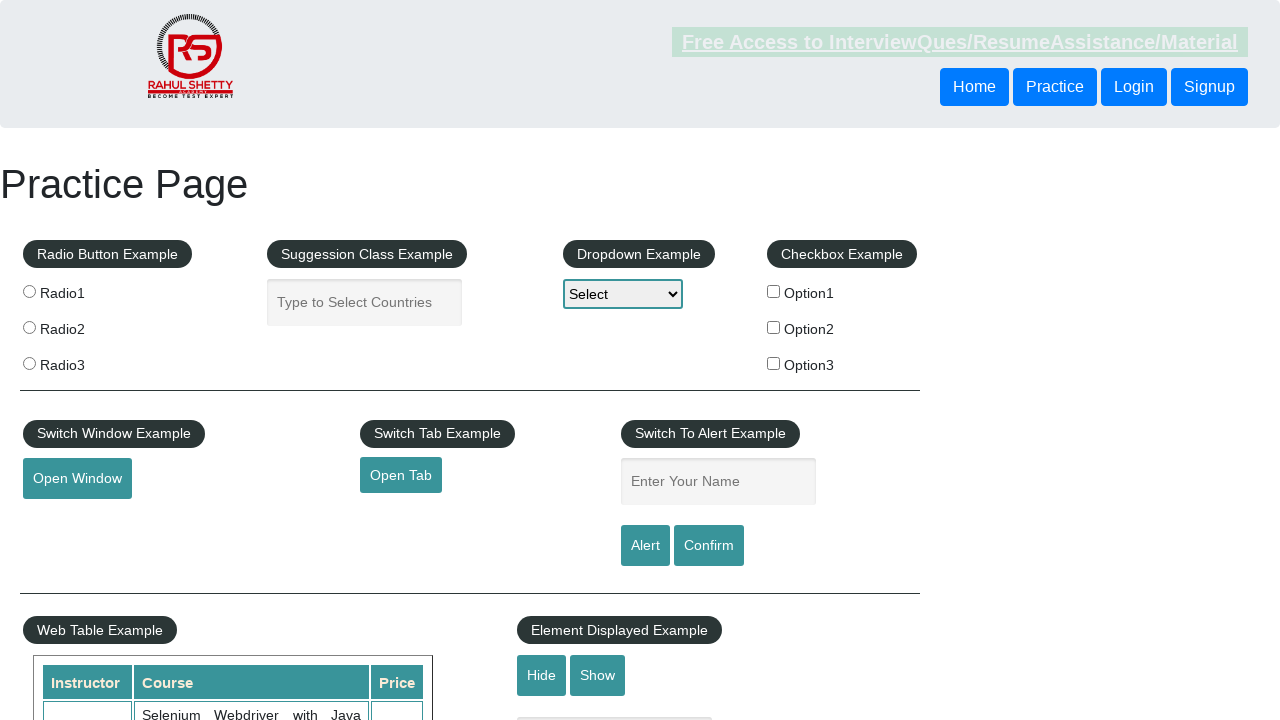

Retrieved text content from course cell at index 6
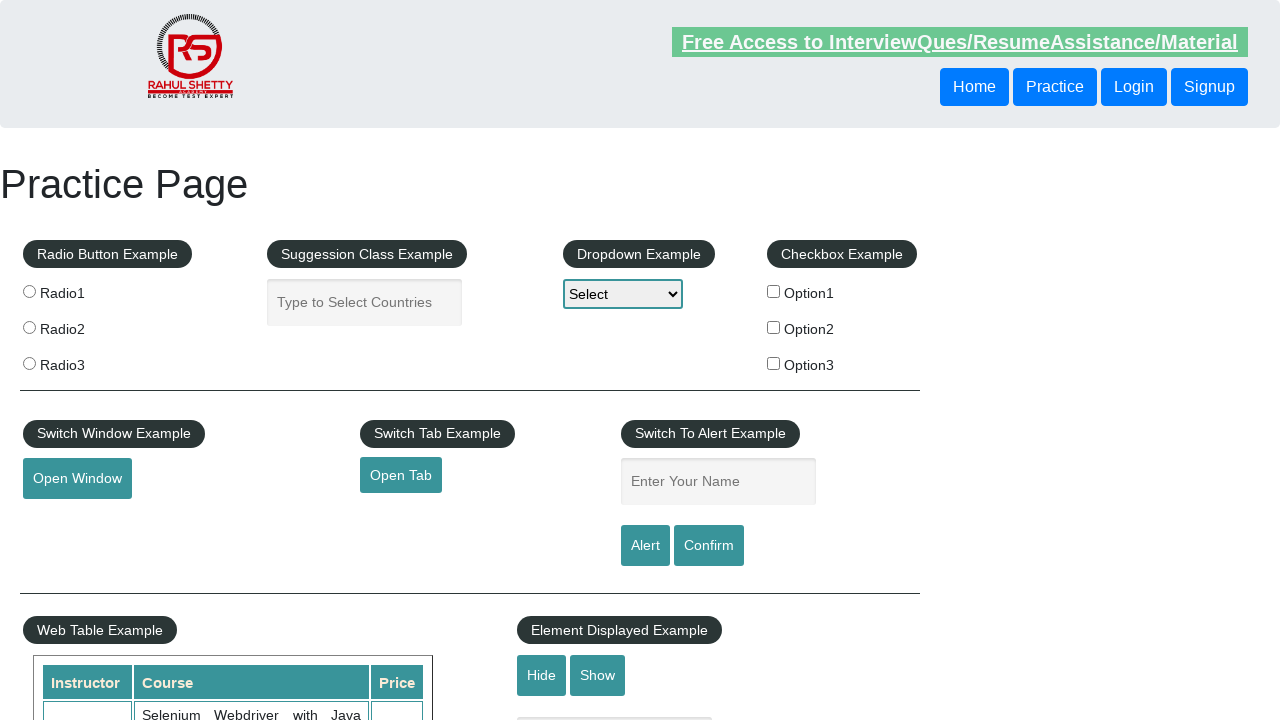

Retrieved text content from course cell at index 7
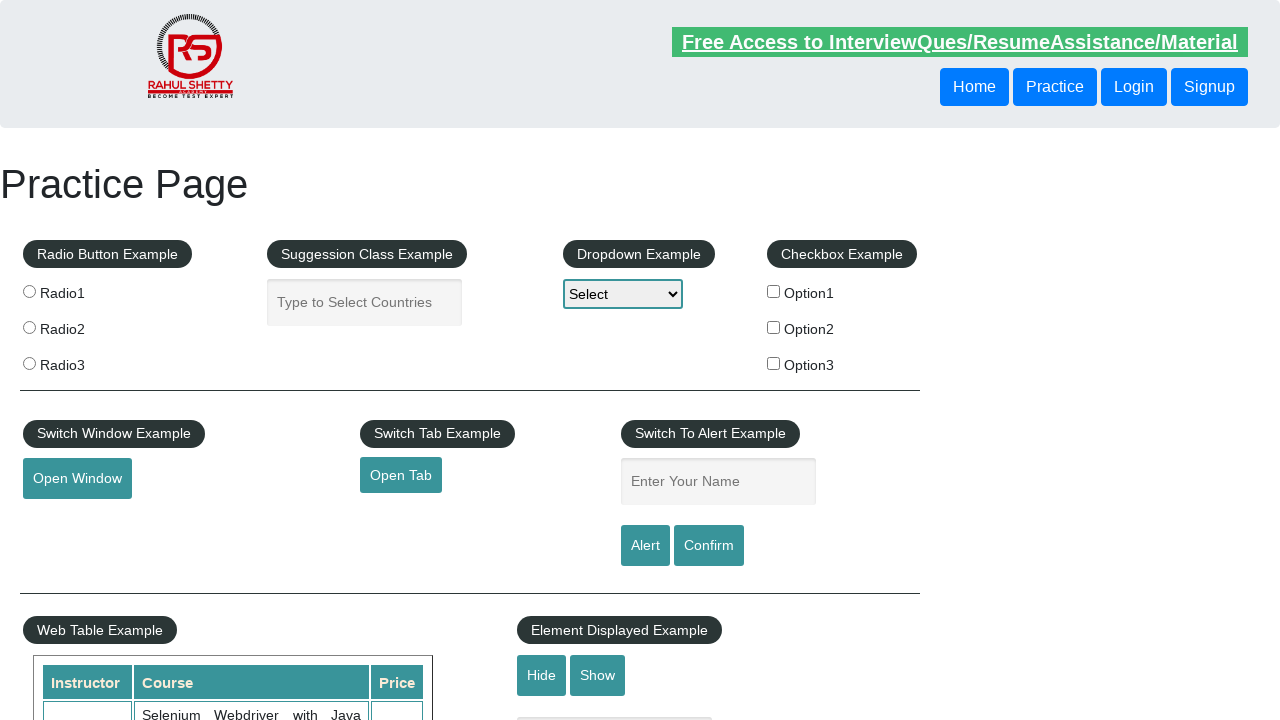

Found 'Python' course at index 7 and retrieved price from column 3: '25'
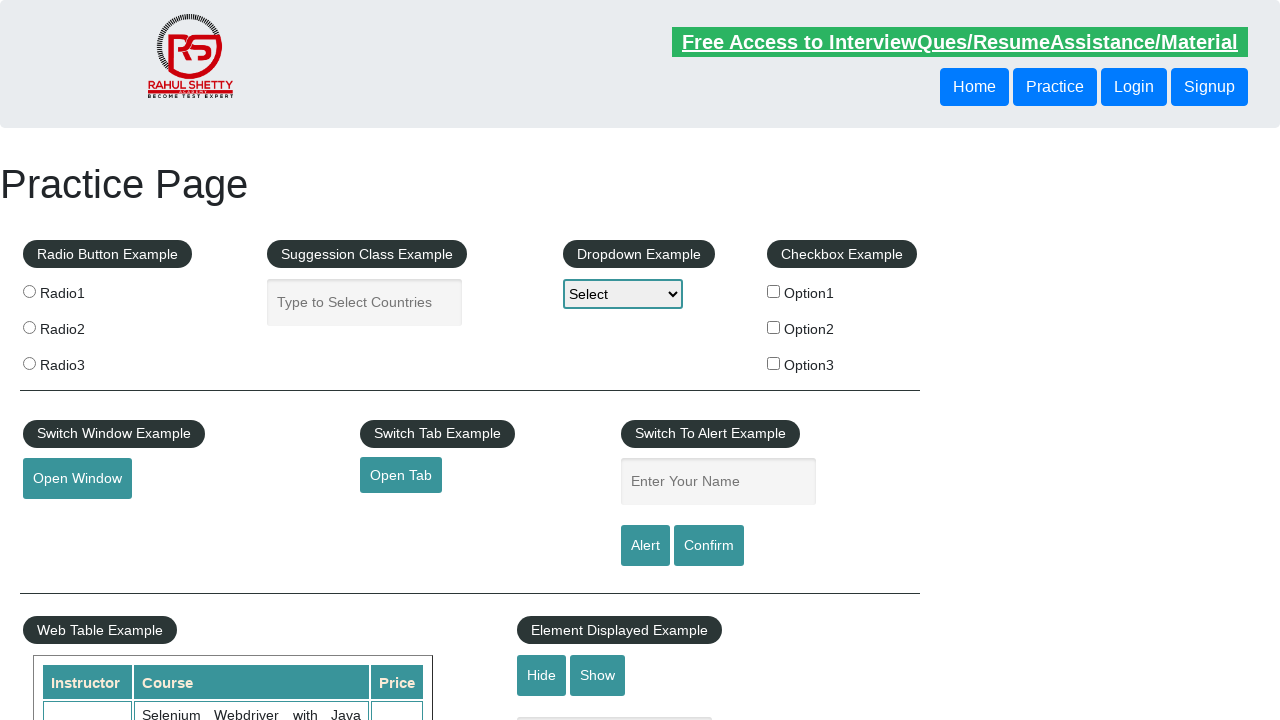

Verified that Python course price equals '25'
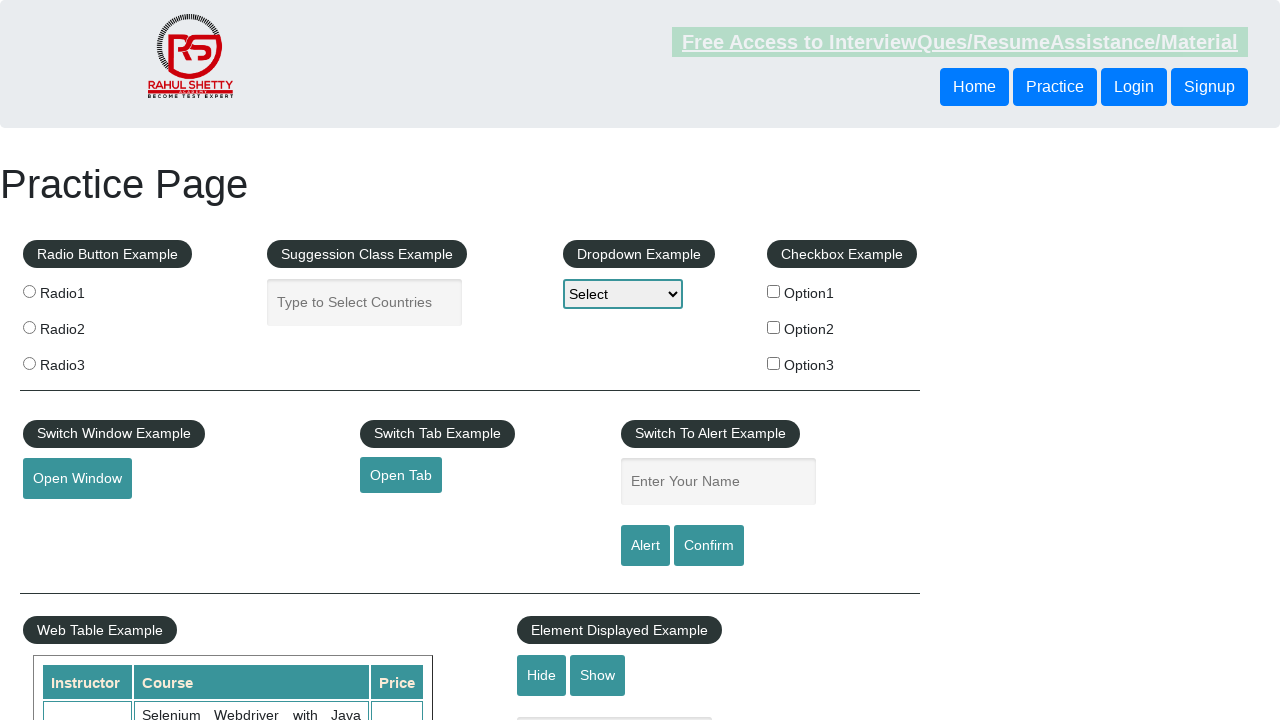

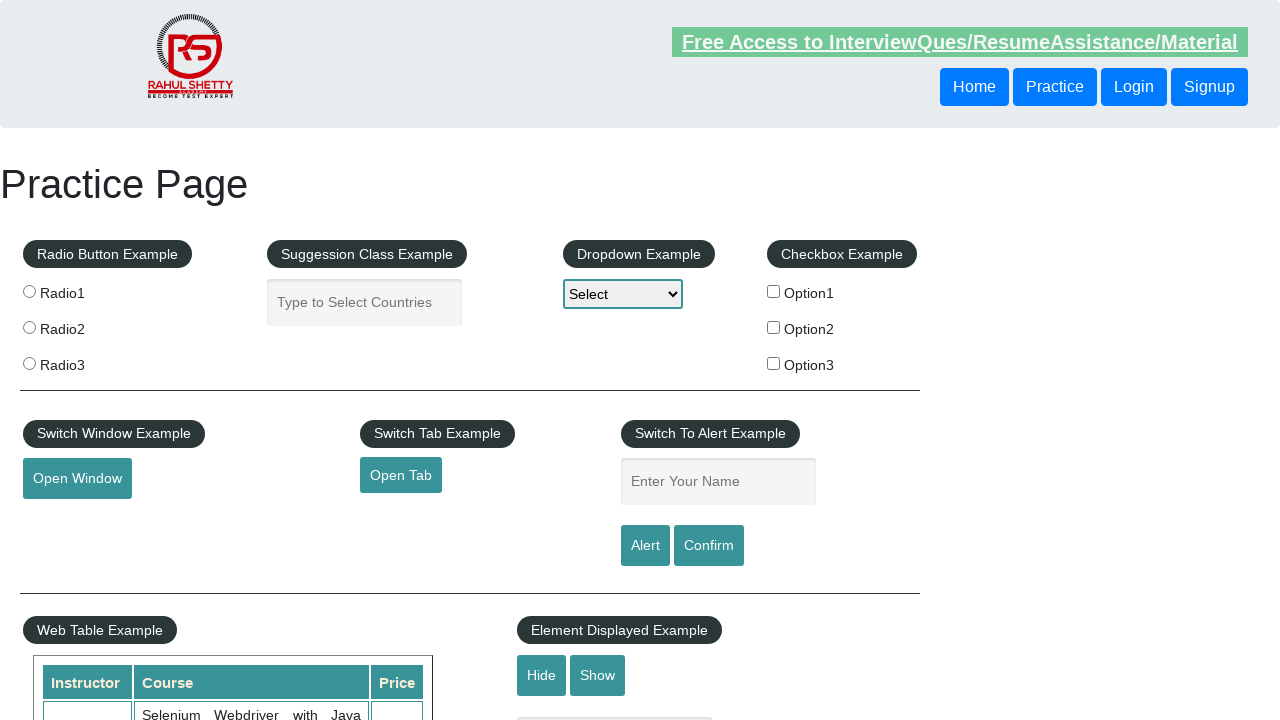